Tests browser navigation functionality by navigating between two websites and using back, forward, and refresh navigation commands

Starting URL: https://demo.nopcommerce.com/register

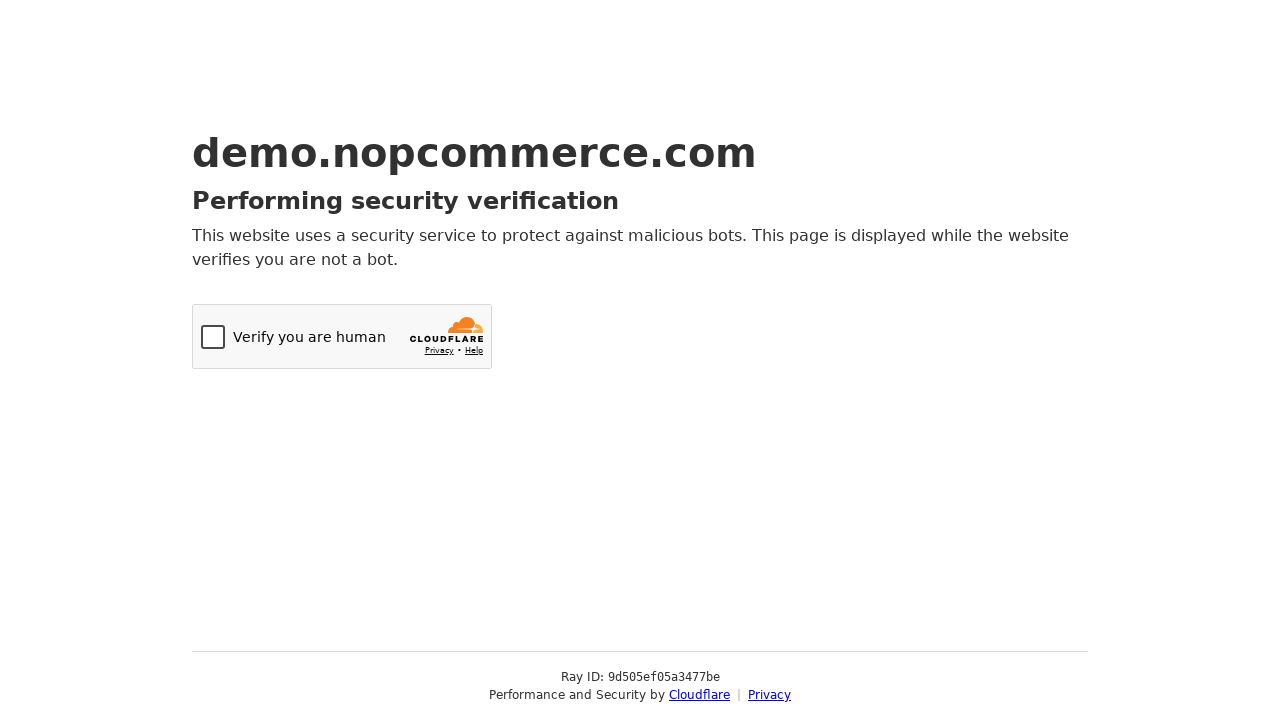

Navigated to Snapdeal website
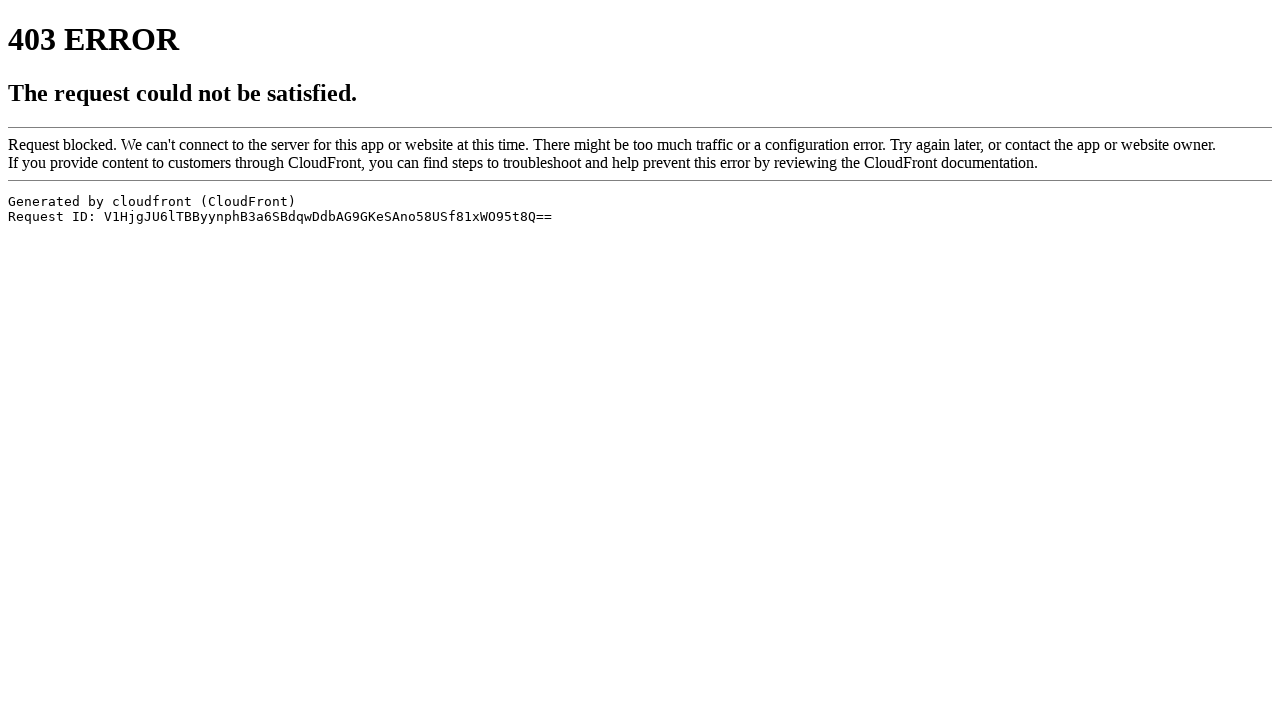

Navigated back to nopcommerce register page
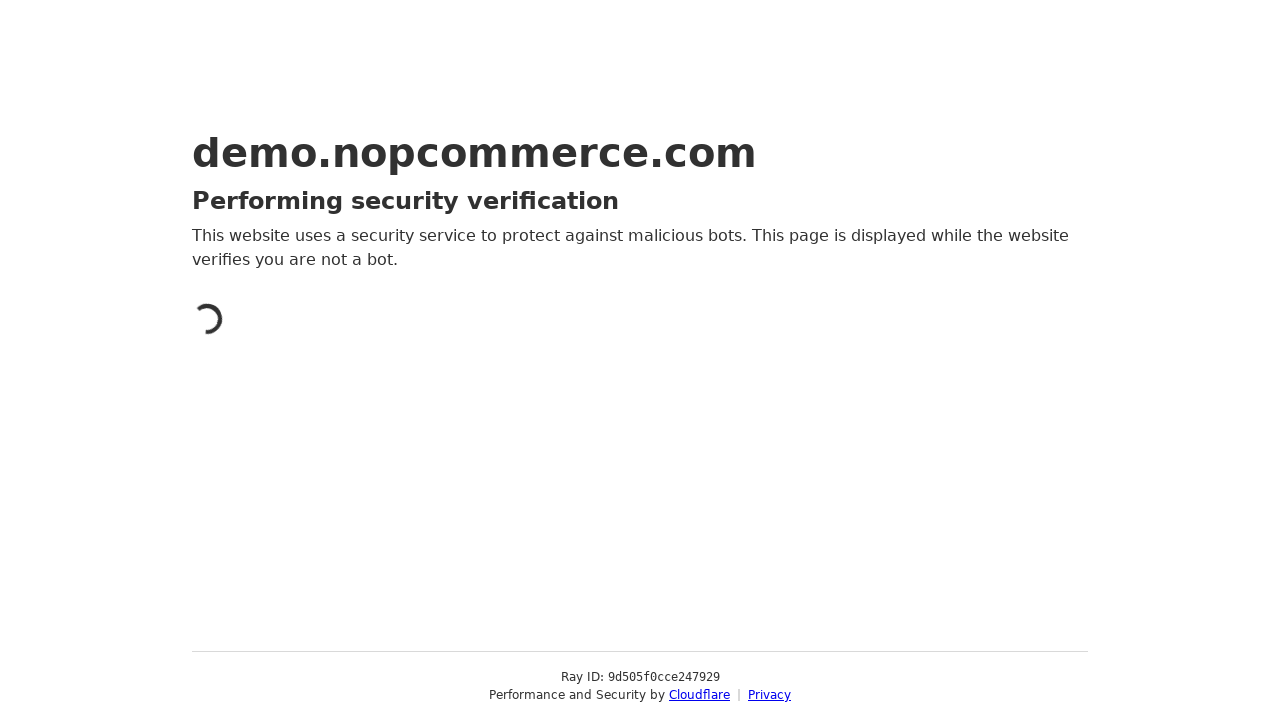

Navigated forward to Snapdeal website
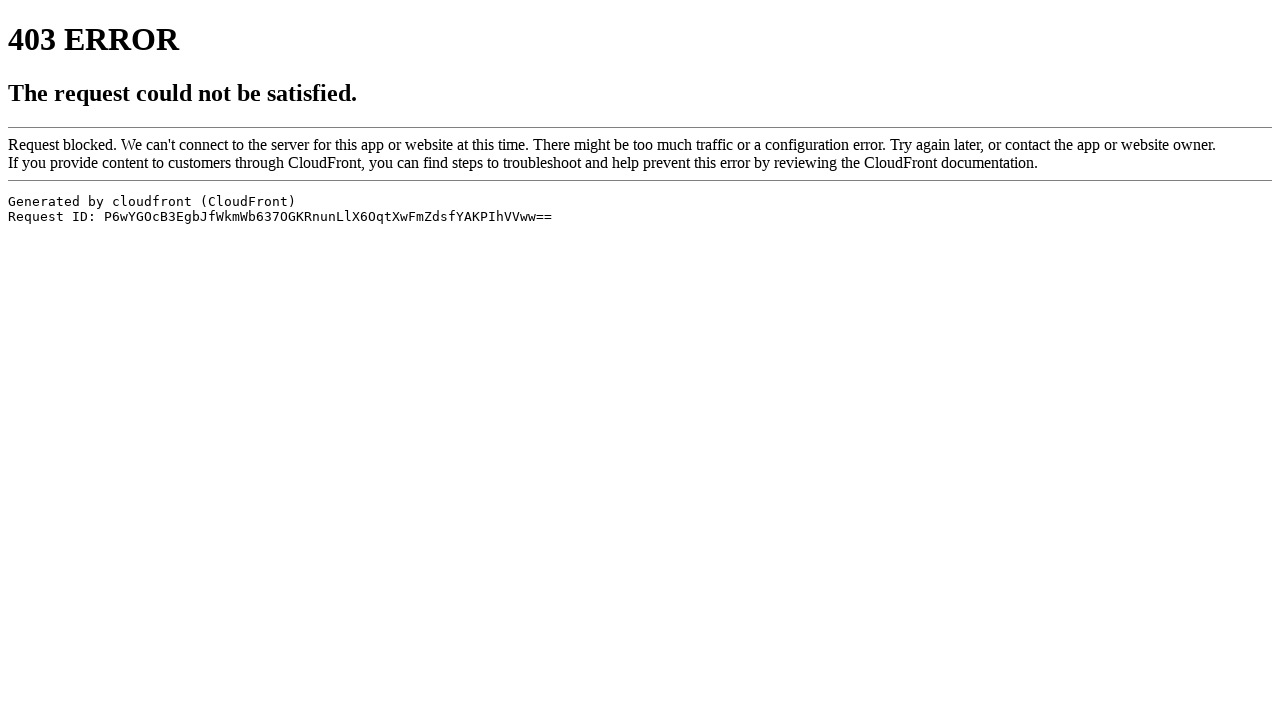

Refreshed the current page
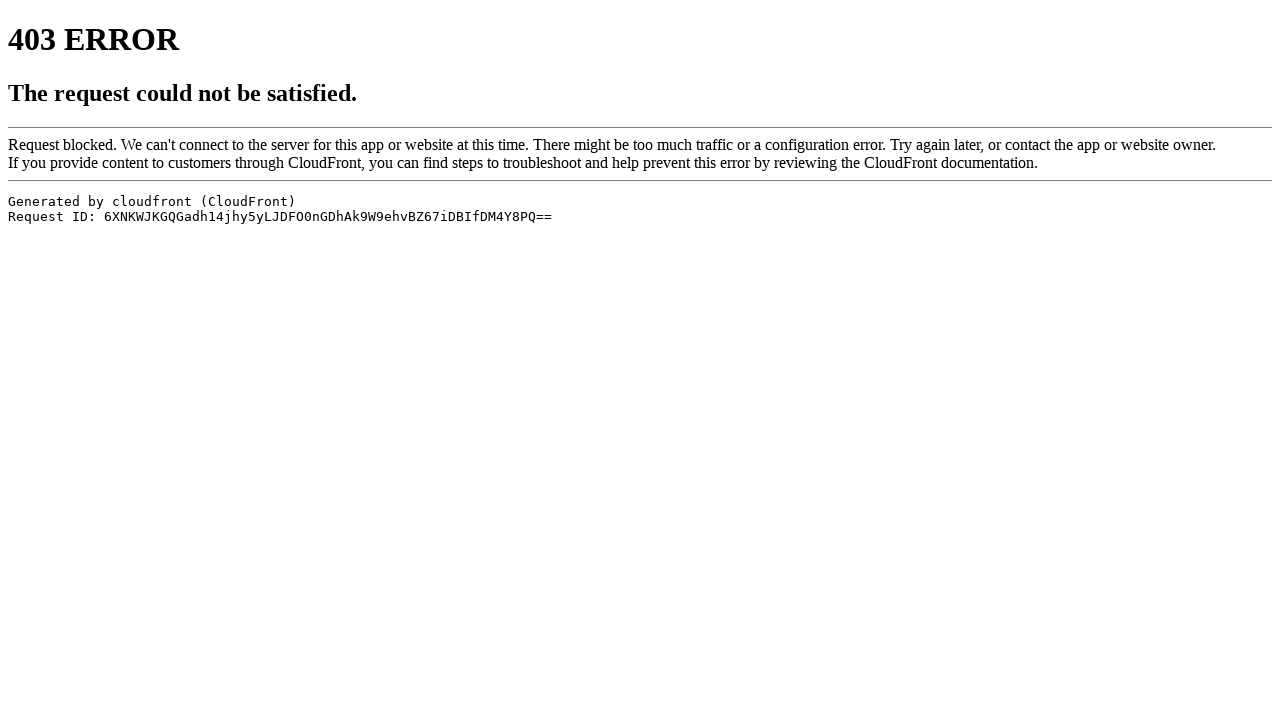

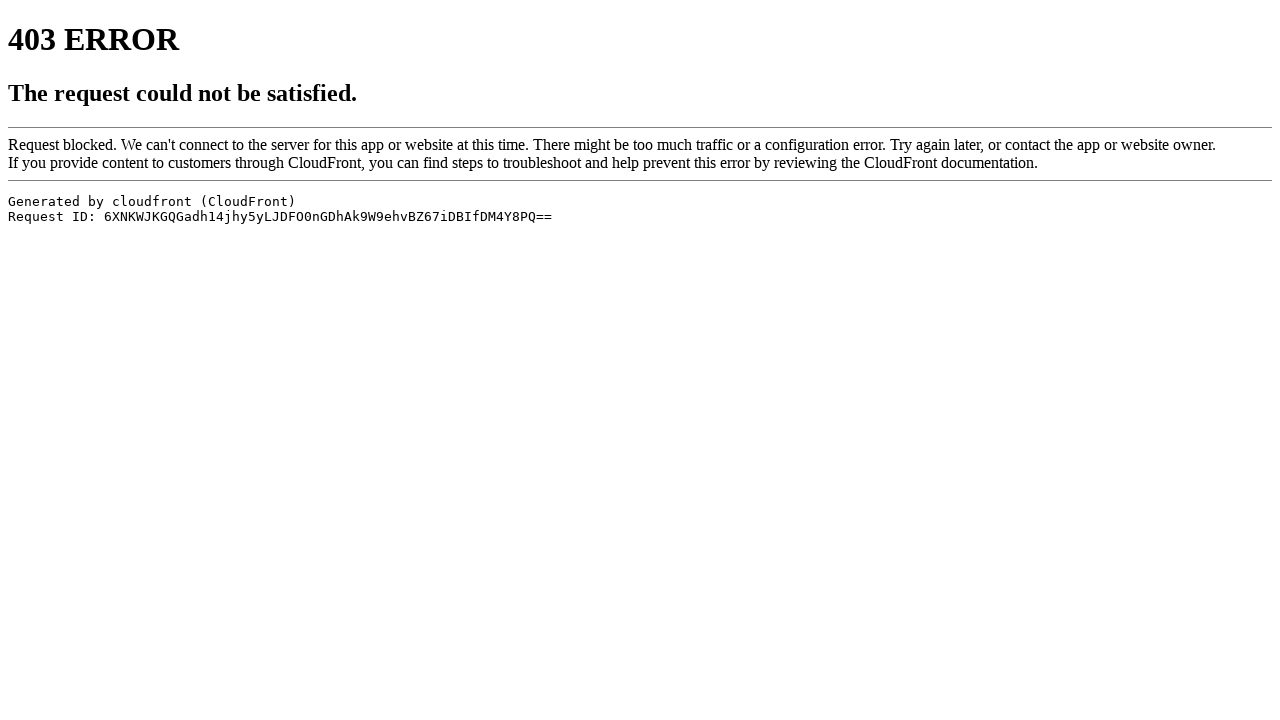